Tests basic search functionality on the LambdaTest ecommerce playground by entering a product search term "iphone" and submitting the search form.

Starting URL: https://ecommerce-playground.lambdatest.io/

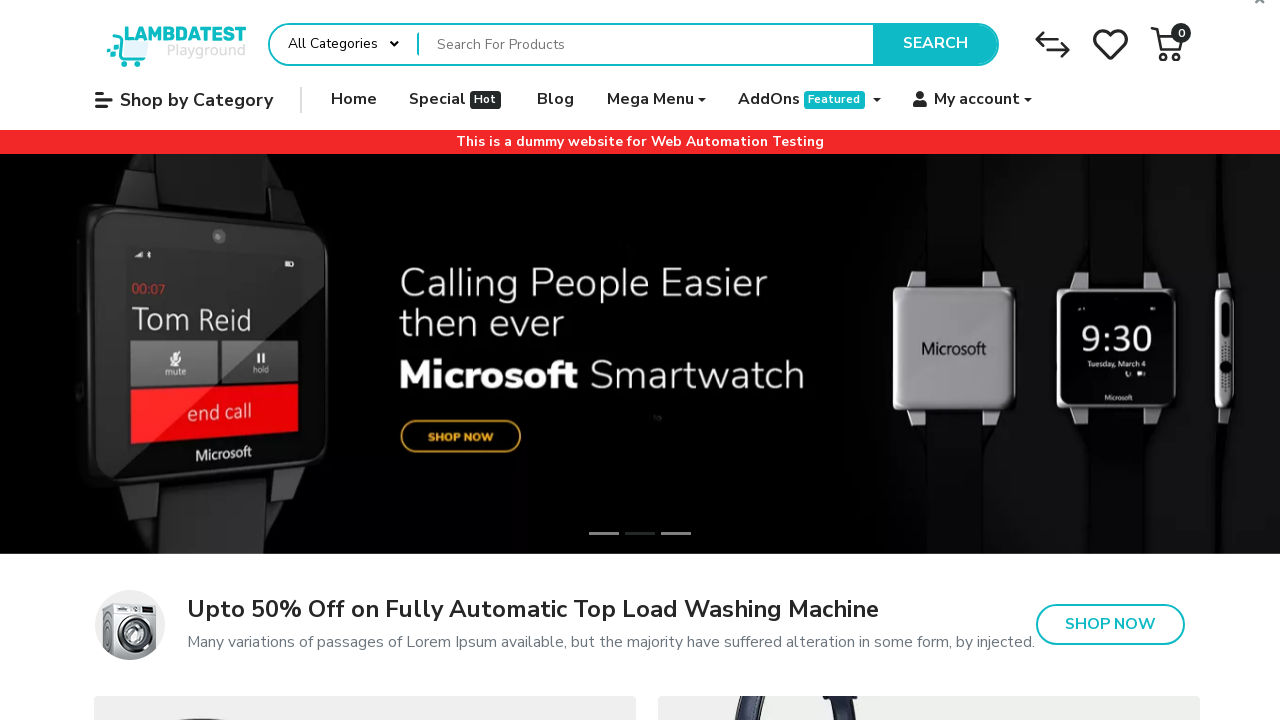

Filled search field with 'iphone' on input[name='search']
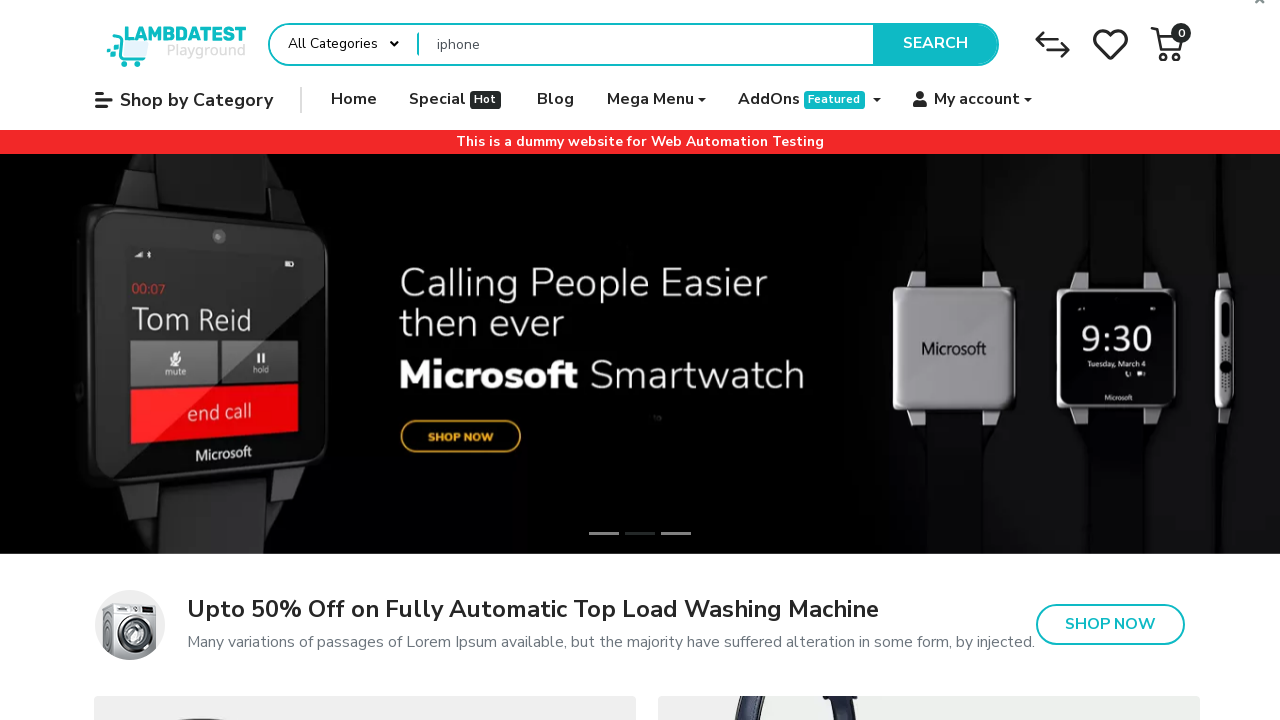

Clicked search submit button at (935, 44) on button[type='submit']
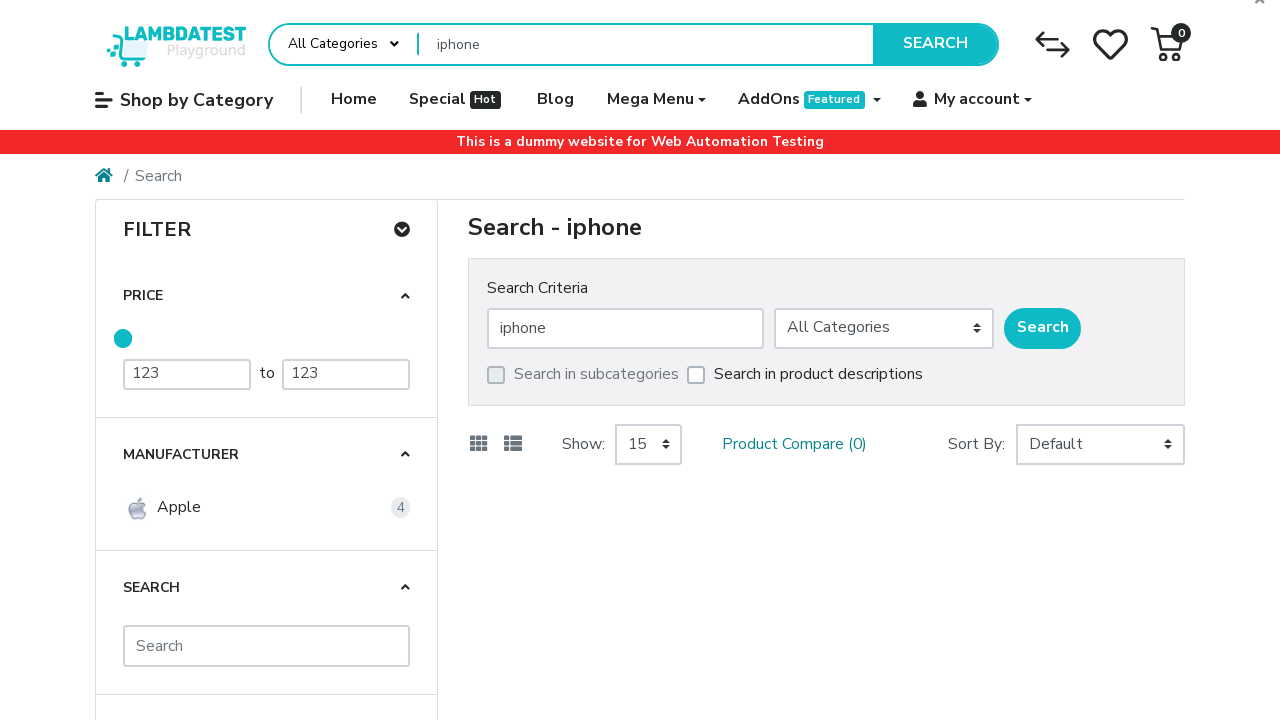

Search results loaded successfully
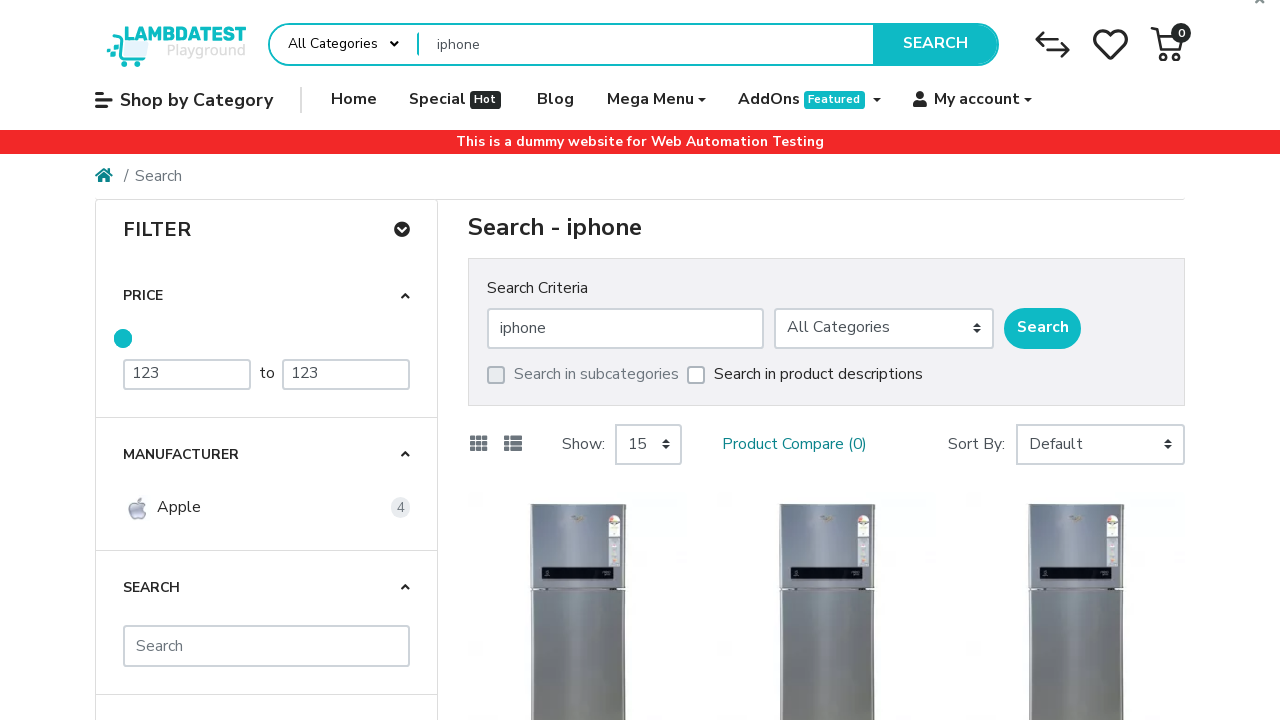

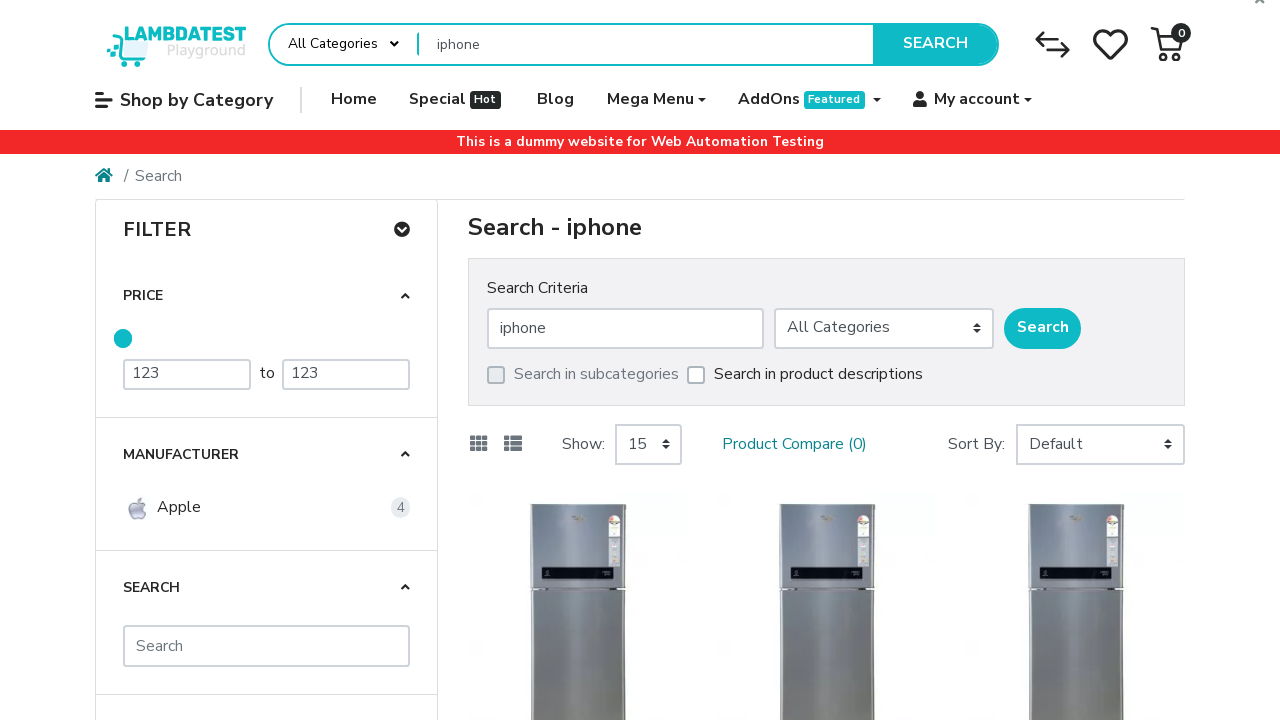